Tests a text box form by filling in full name, email, current address, and permanent address fields, then submitting and verifying the displayed output.

Starting URL: http://demoqa.com/text-box

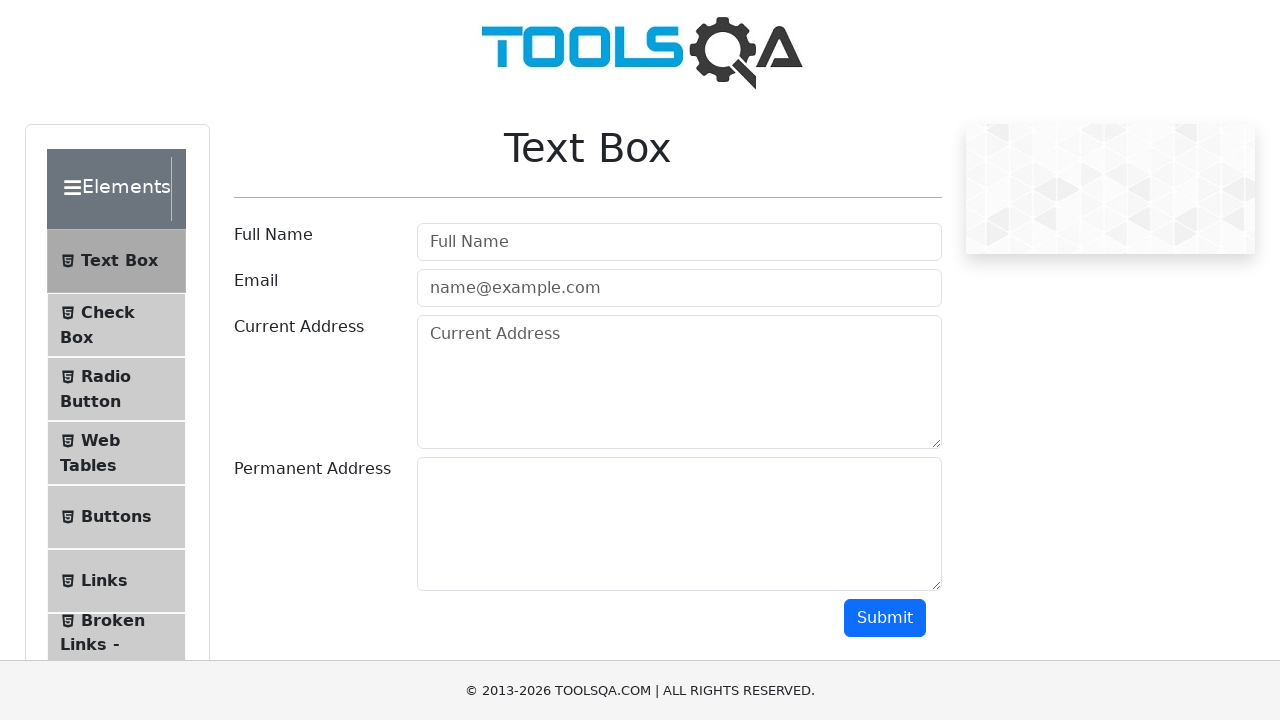

Filled full name field with 'Automation' on #userName
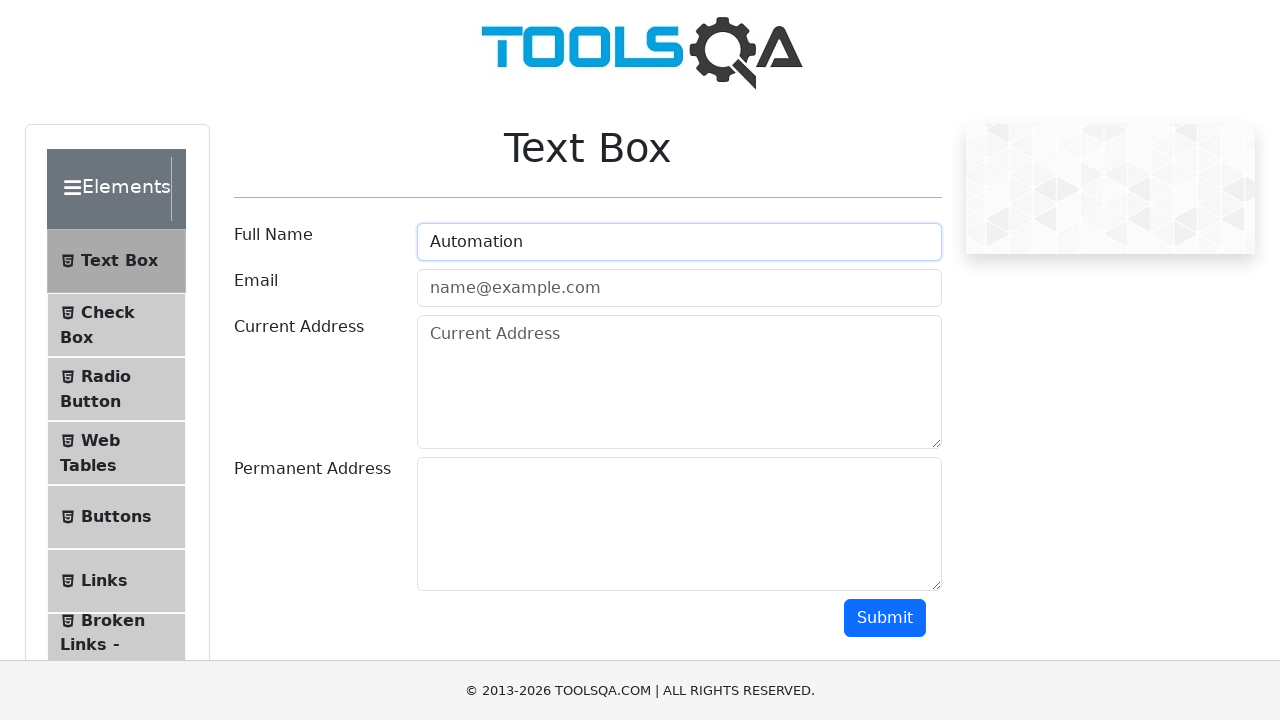

Filled email field with 'Testing@gmail.com' on #userEmail
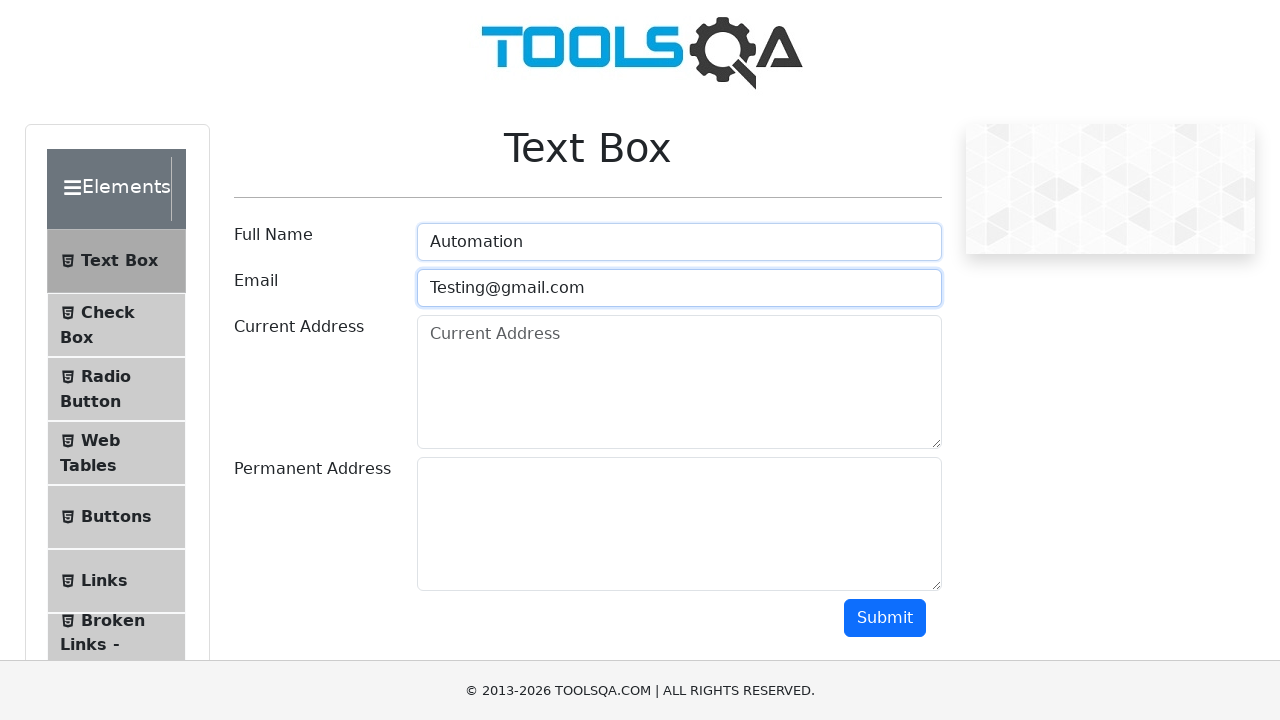

Filled current address field with 'Testing Current Address' on #currentAddress
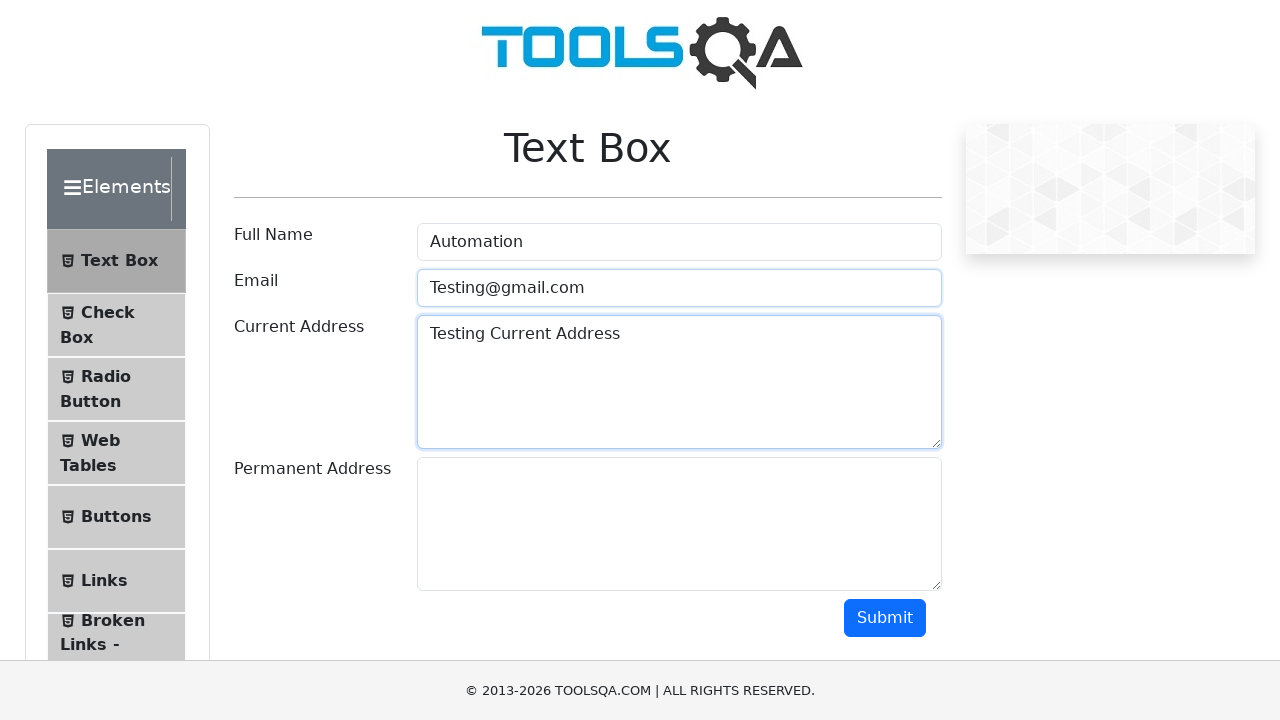

Filled permanent address field with 'Testing Permanent Address' on #permanentAddress
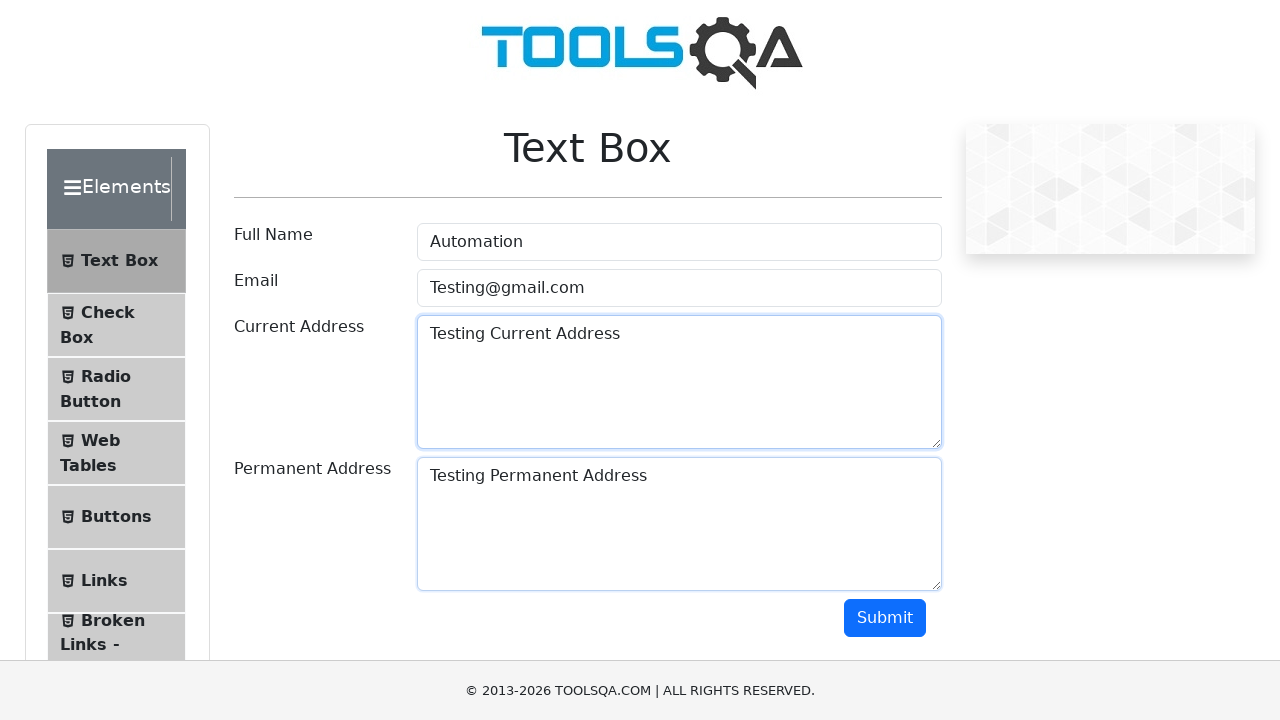

Clicked submit button to submit form at (885, 618) on #submit
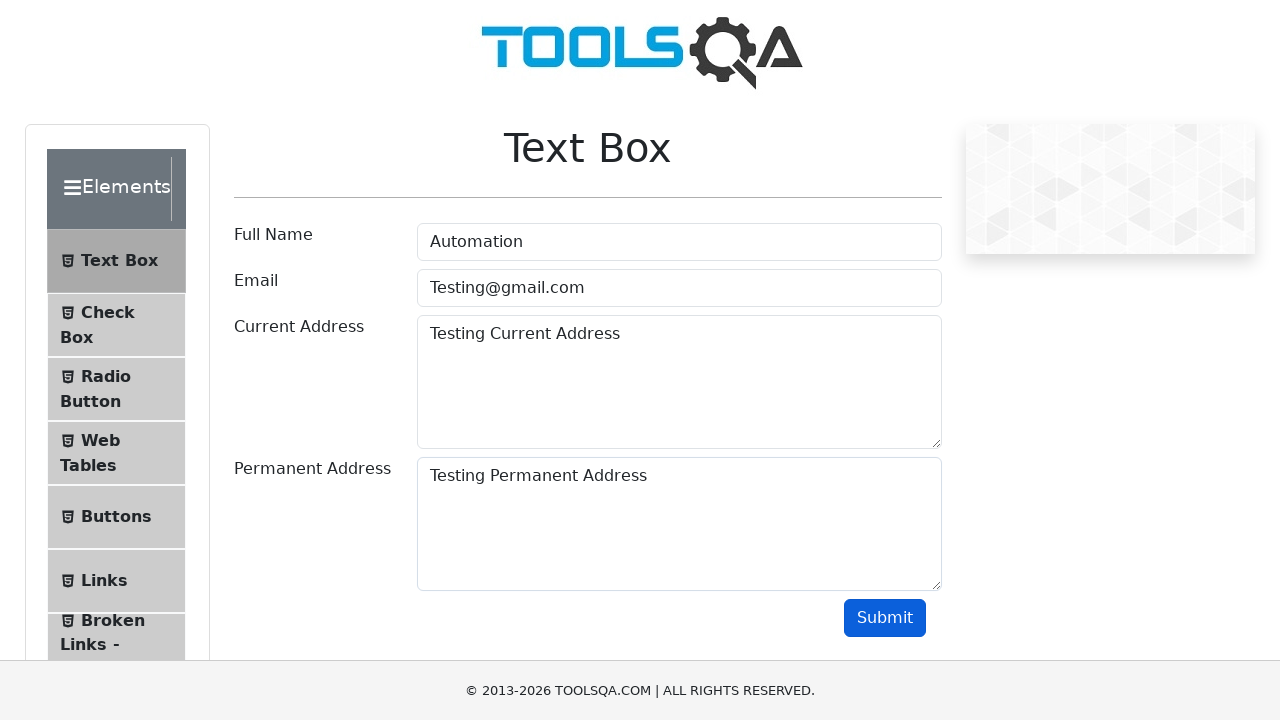

Name output element loaded
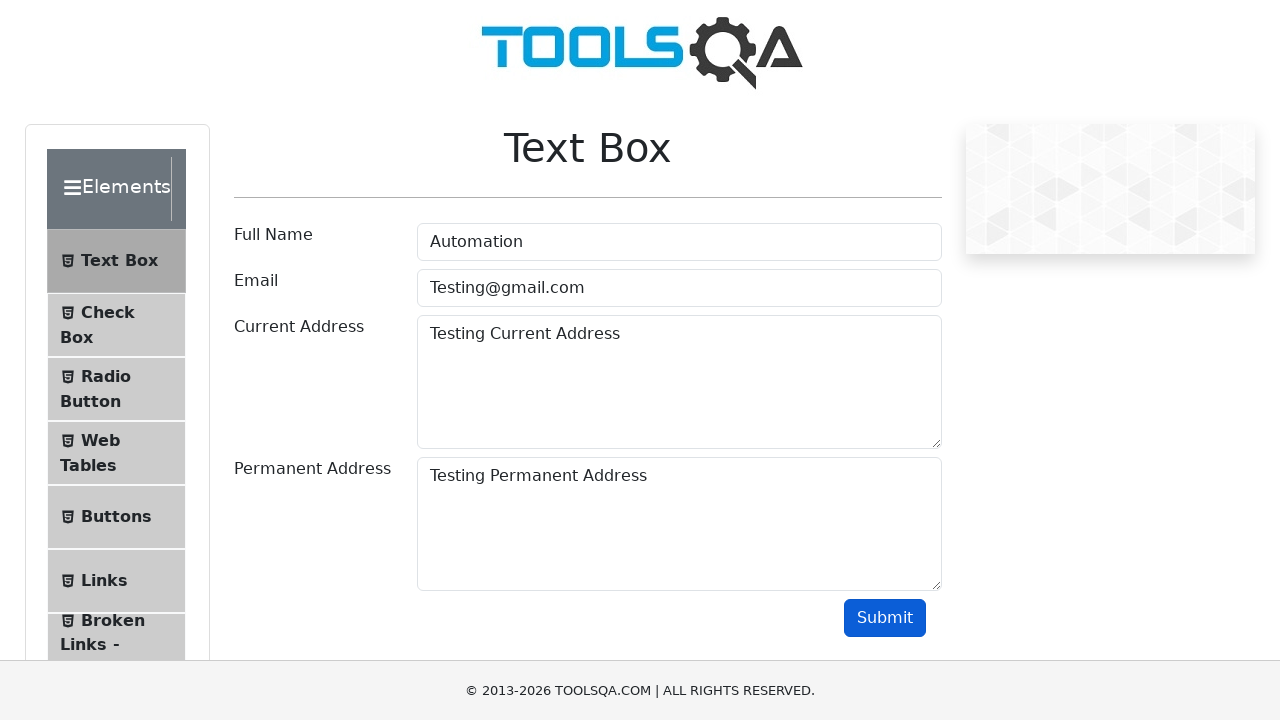

Email output element loaded
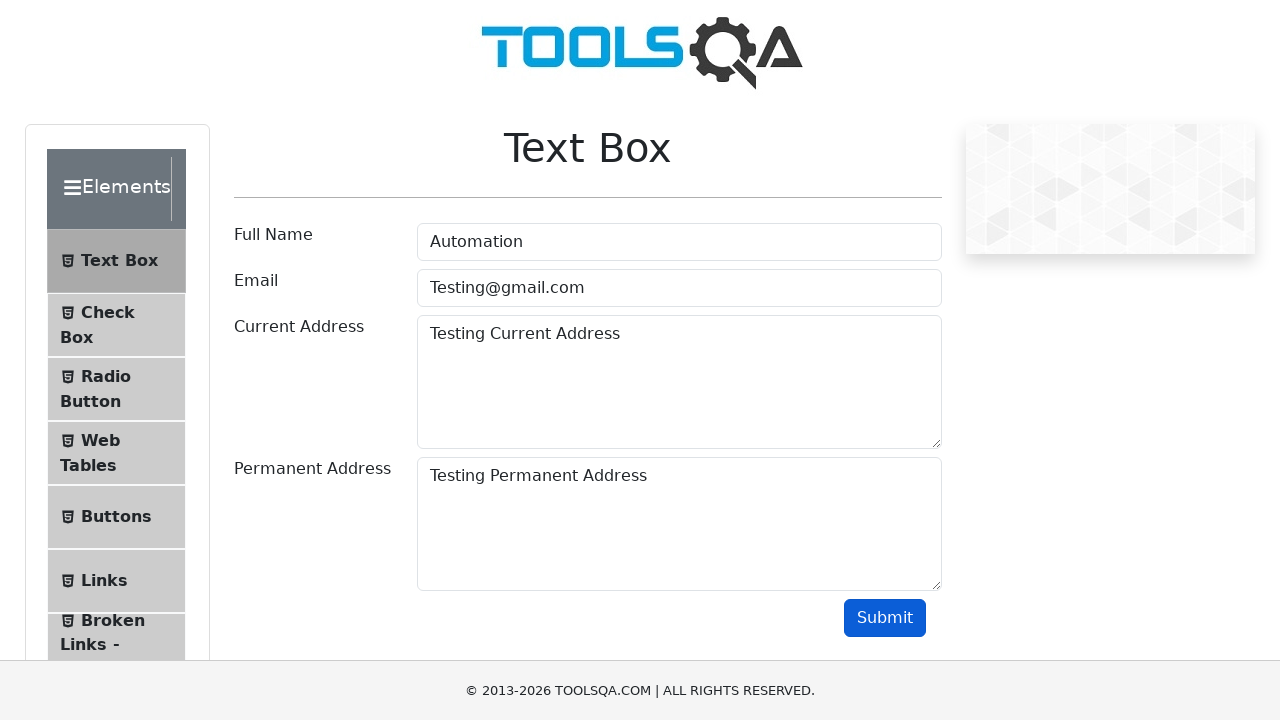

Permanent address output element loaded
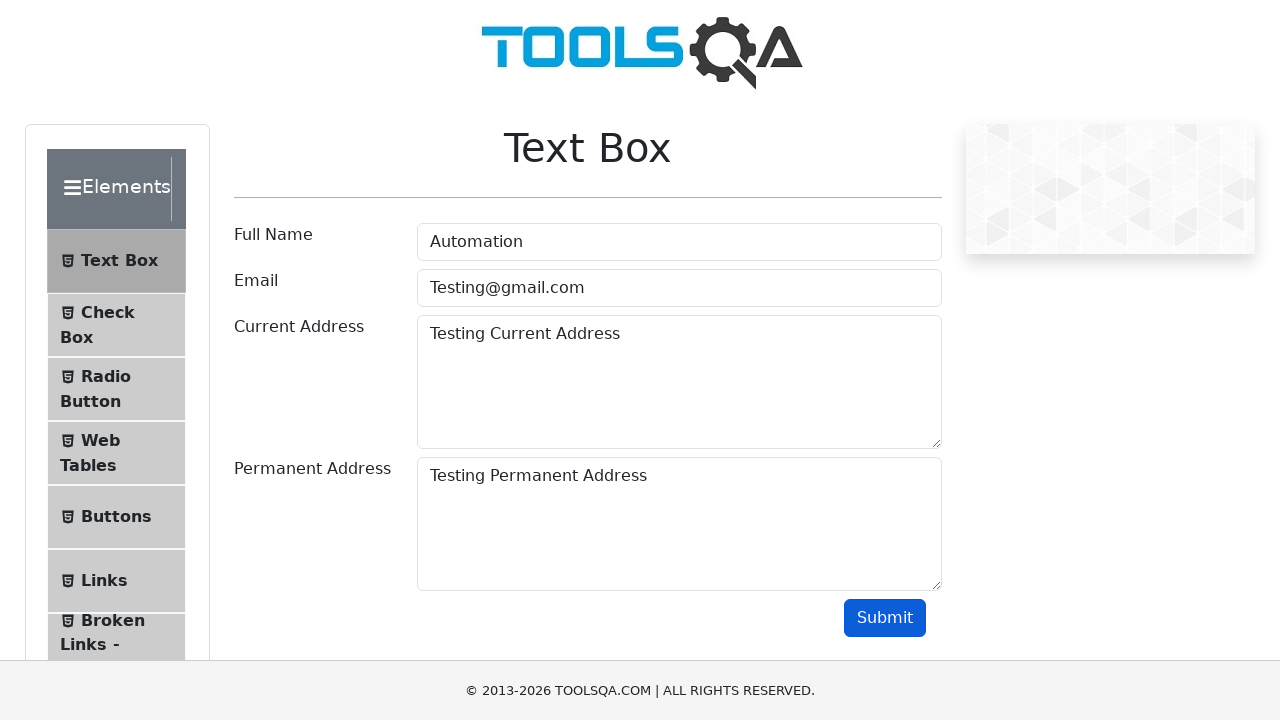

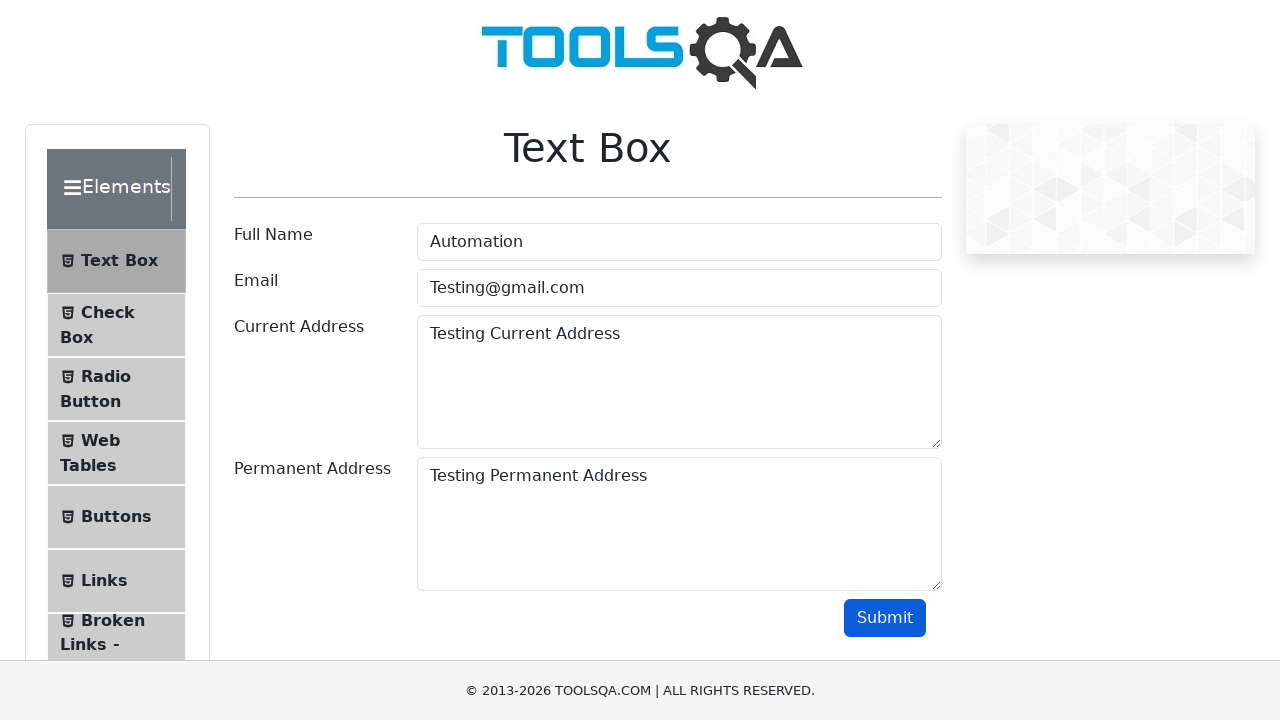